Tests JavaScript confirm alert popup handling by clicking a button that triggers an alert, accepting the alert, and then clicking on an icon element.

Starting URL: https://demoqa.com/alerts

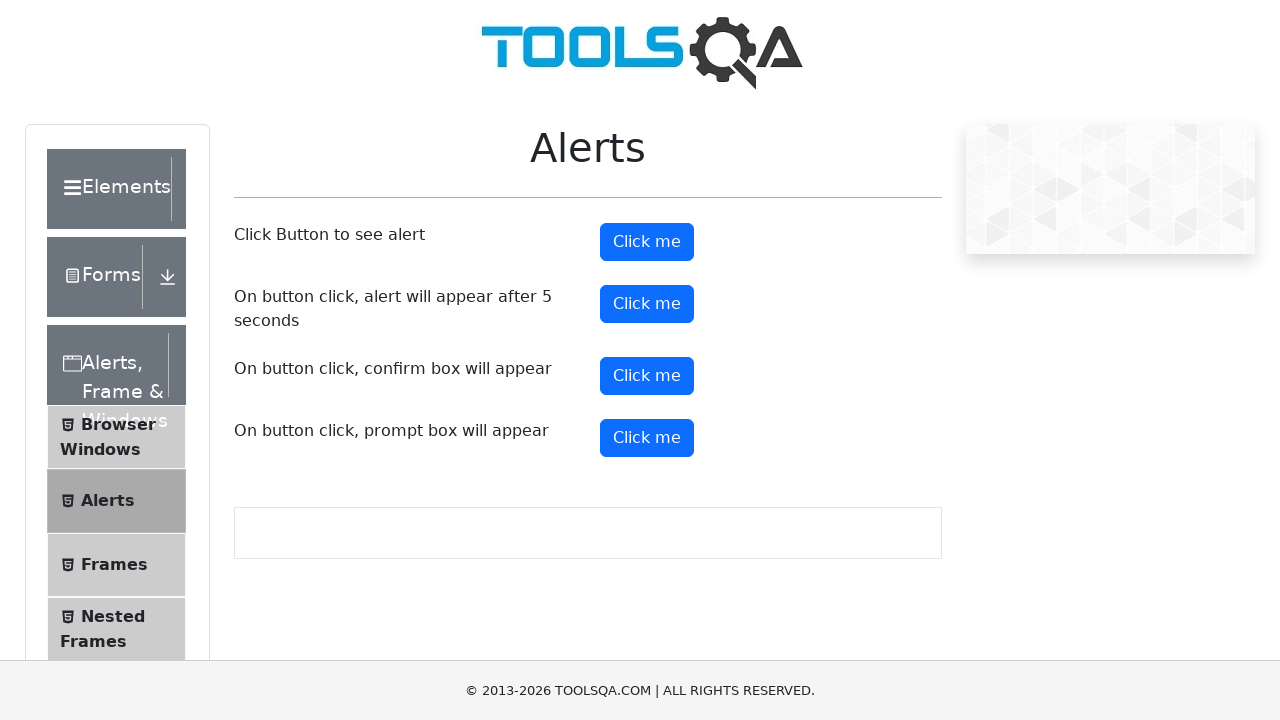

Clicked confirm button to trigger alert popup at (647, 376) on #confirmButton
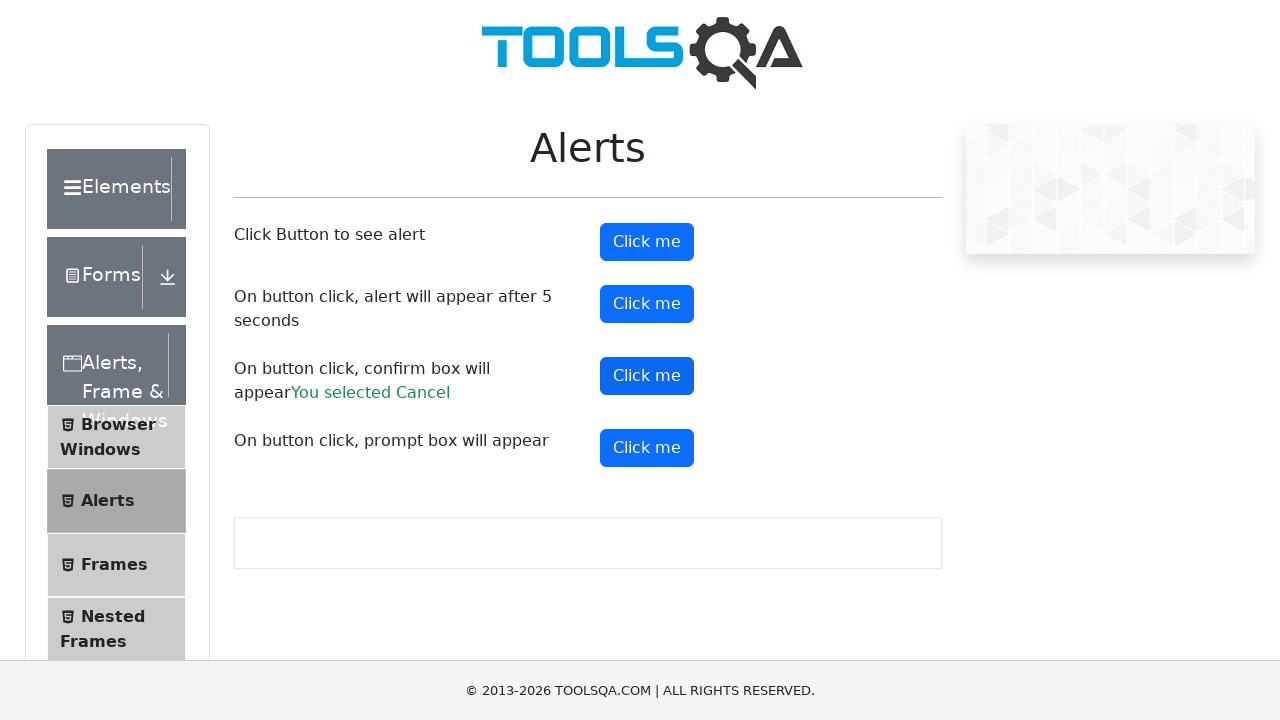

Set up dialog event handler to accept alerts
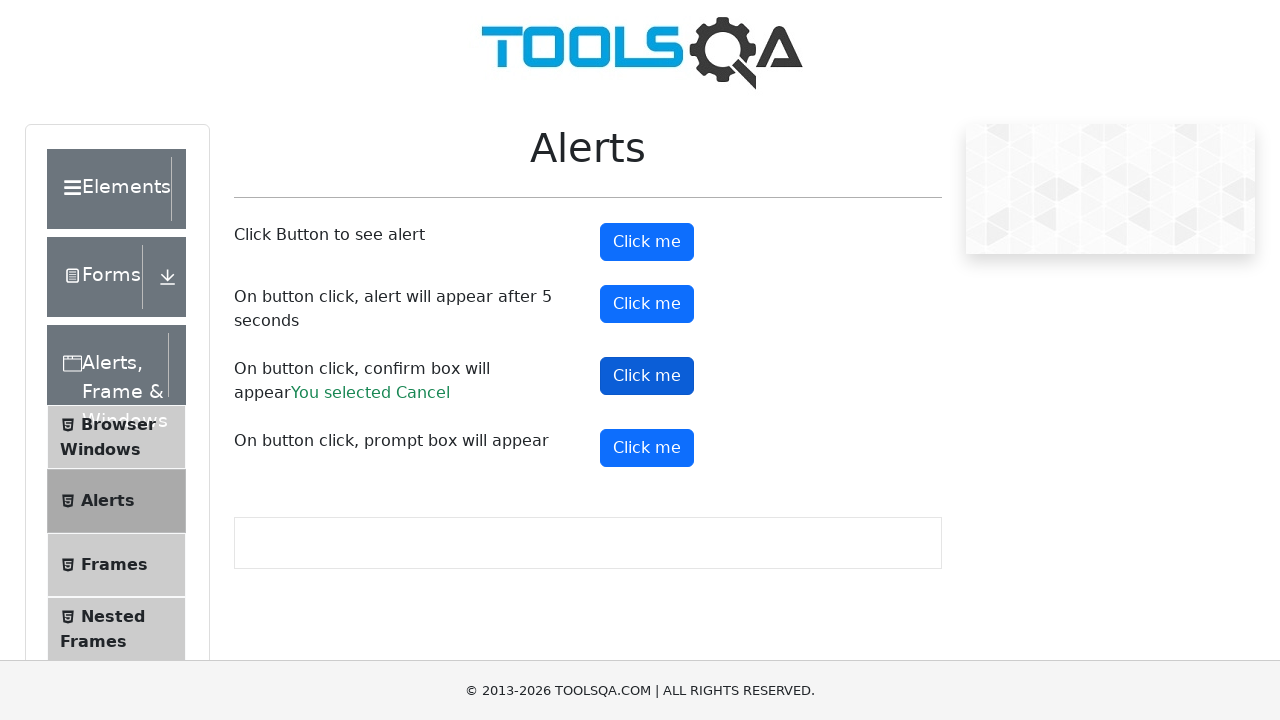

Clicked confirm button again to trigger and handle the dialog at (647, 376) on #confirmButton
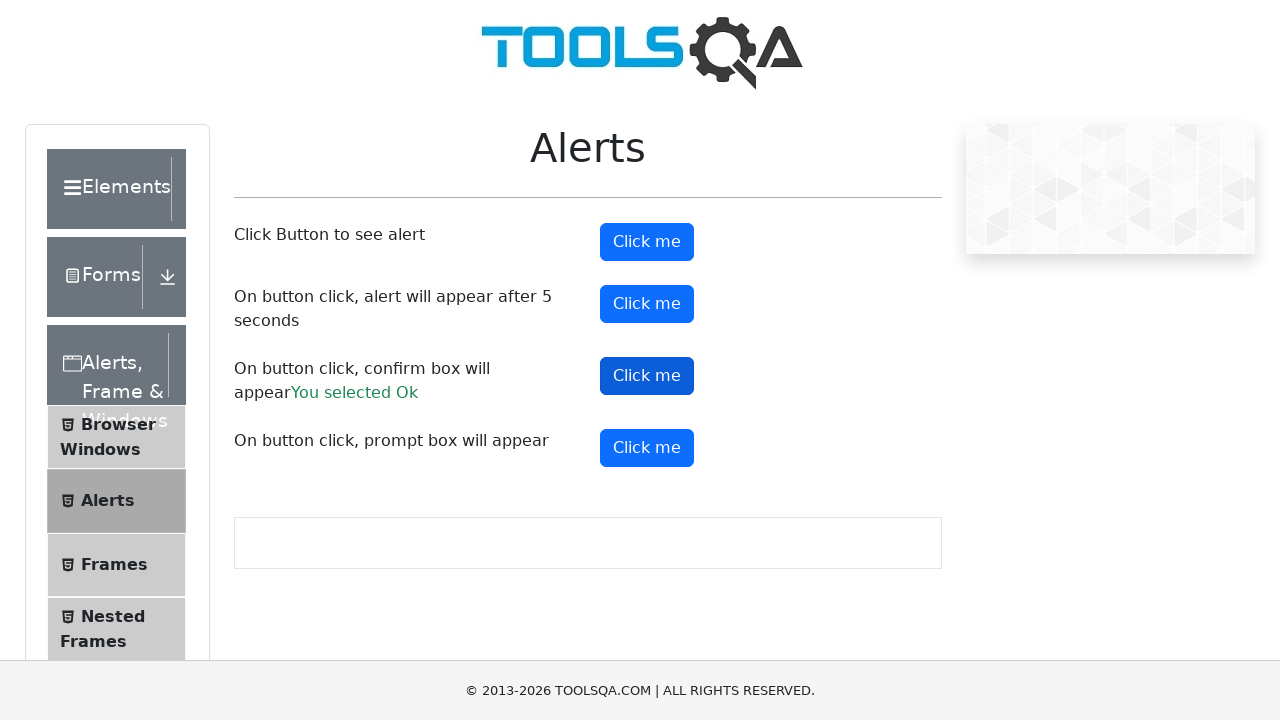

Waited for alert result to appear
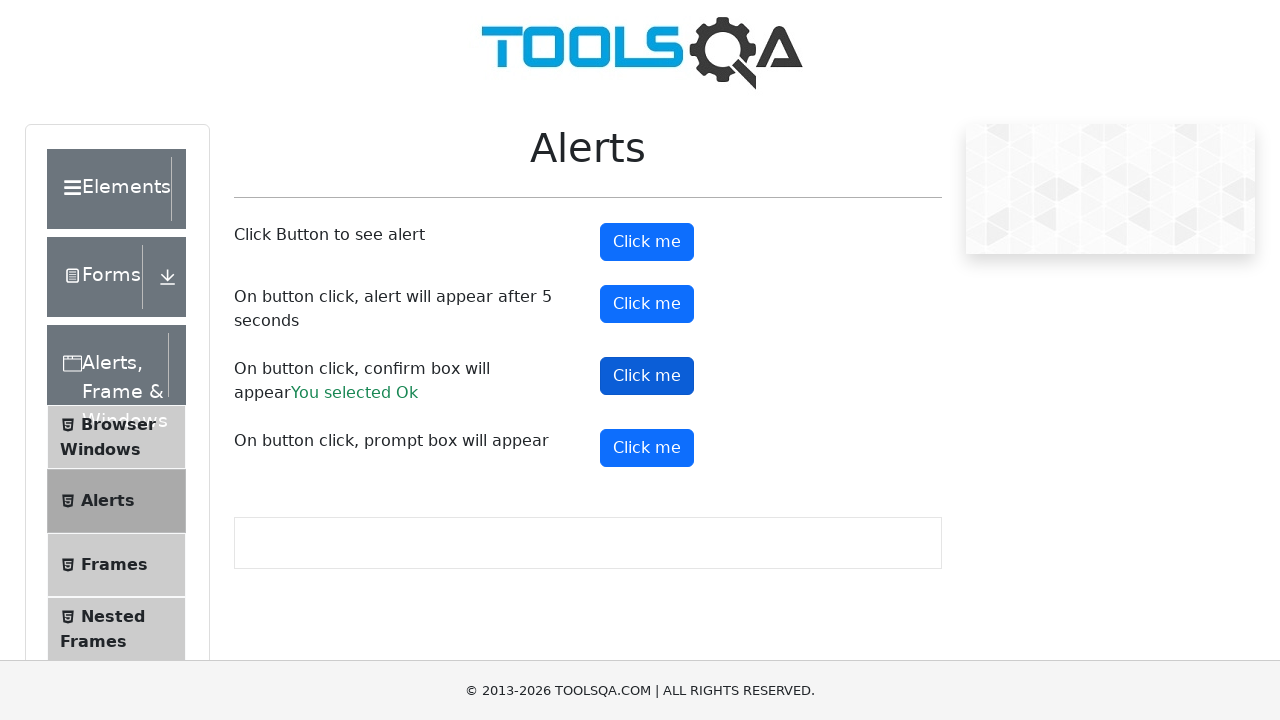

Clicked on the icon element at (196, 189) on .icon
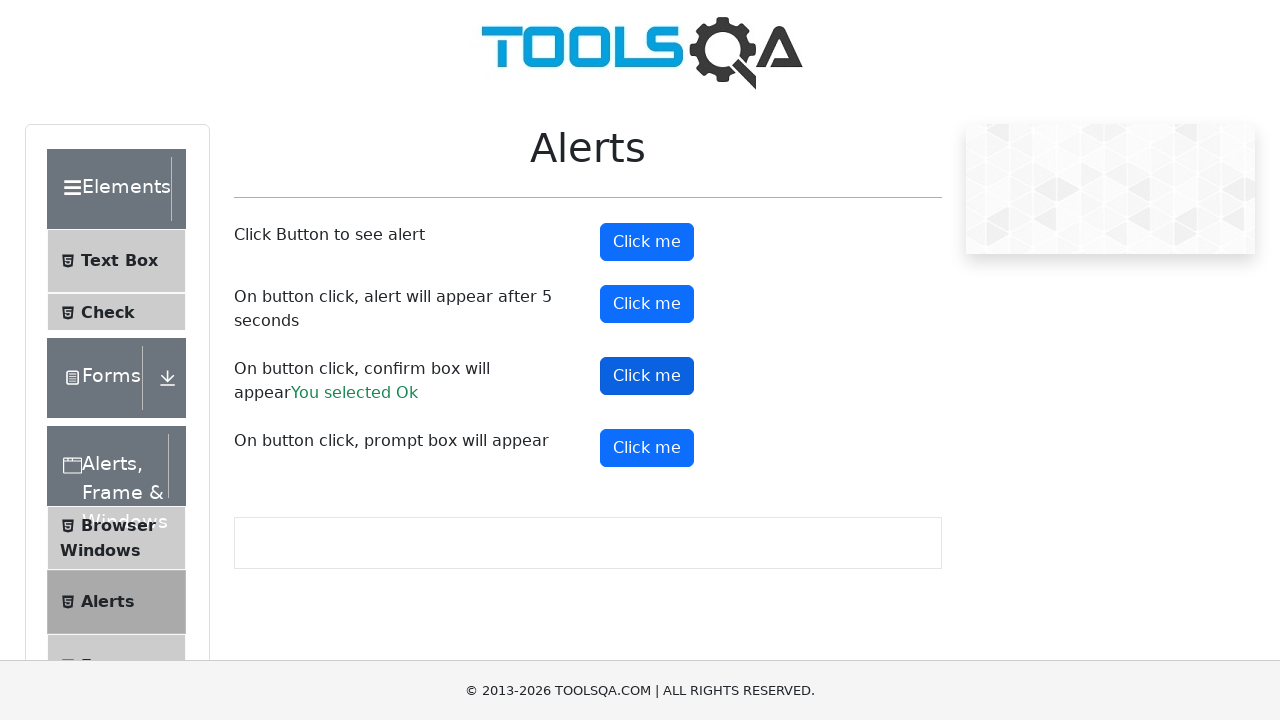

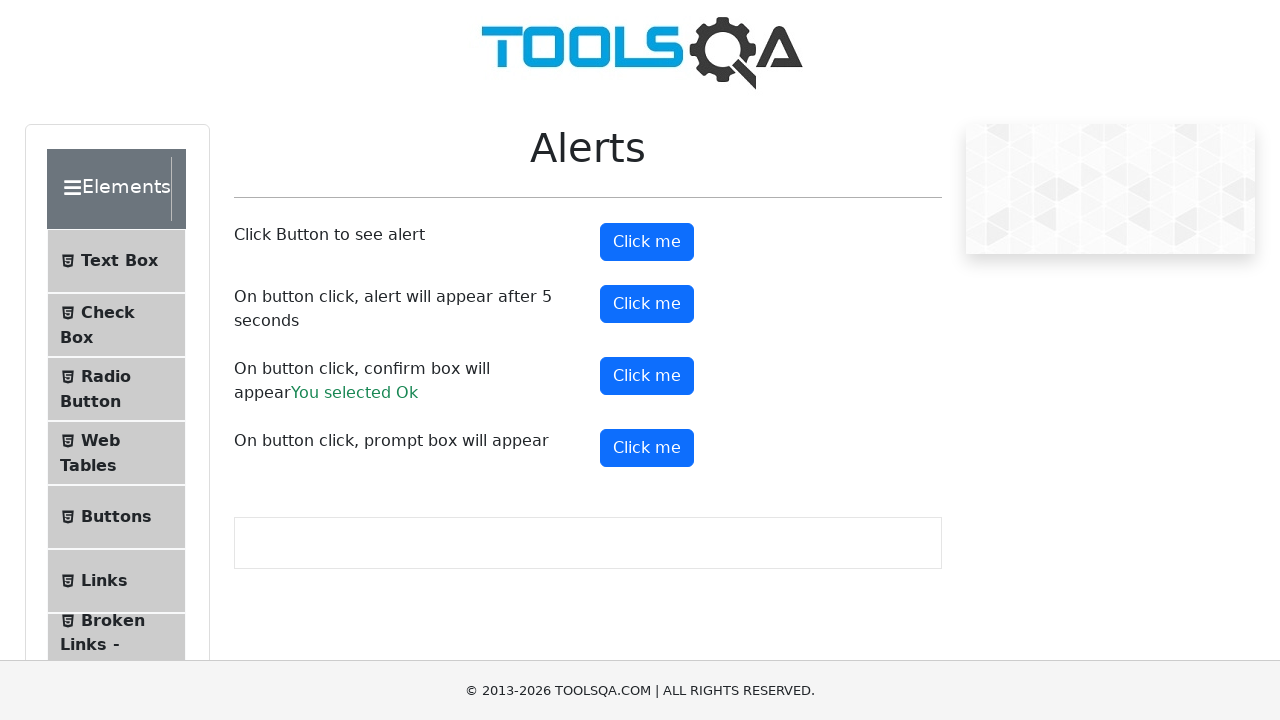